Tests JavaScript confirm dialog handling by clicking a button that triggers a confirm alert and then dismissing the alert

Starting URL: https://practice.expandtesting.com/js-dialogs

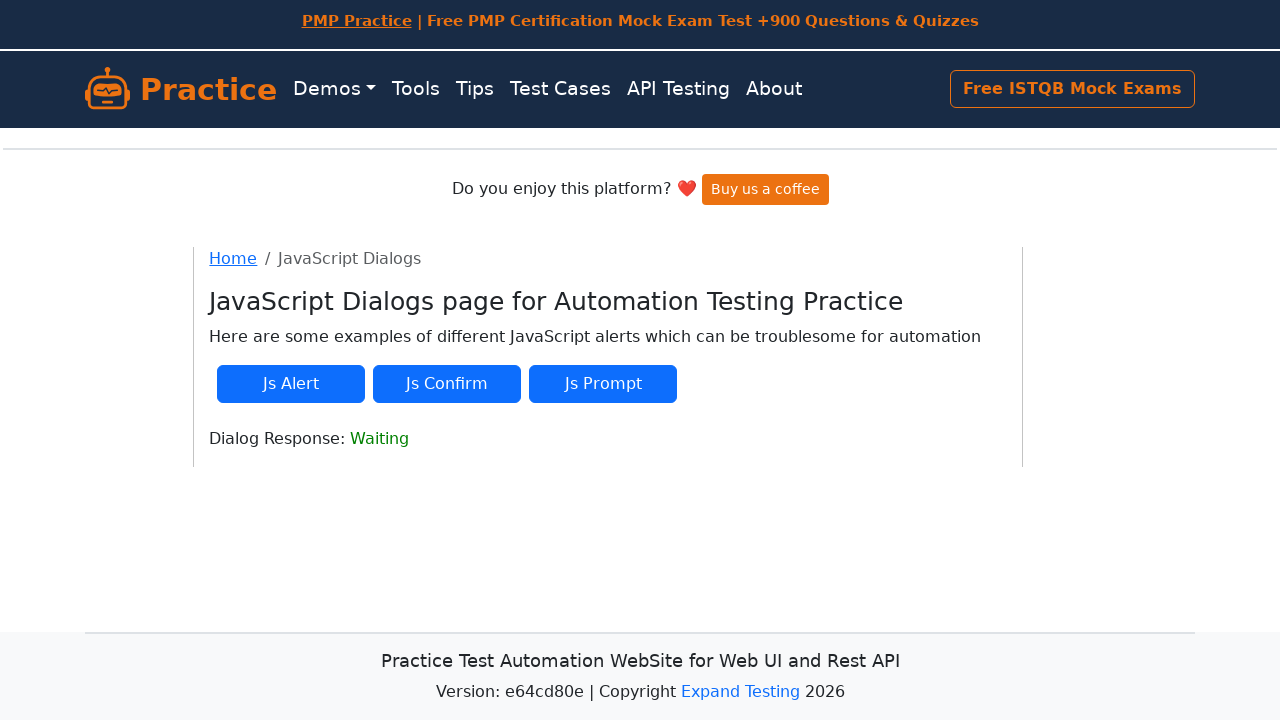

Clicked the JS confirm button to trigger the alert at (447, 384) on button#js-confirm
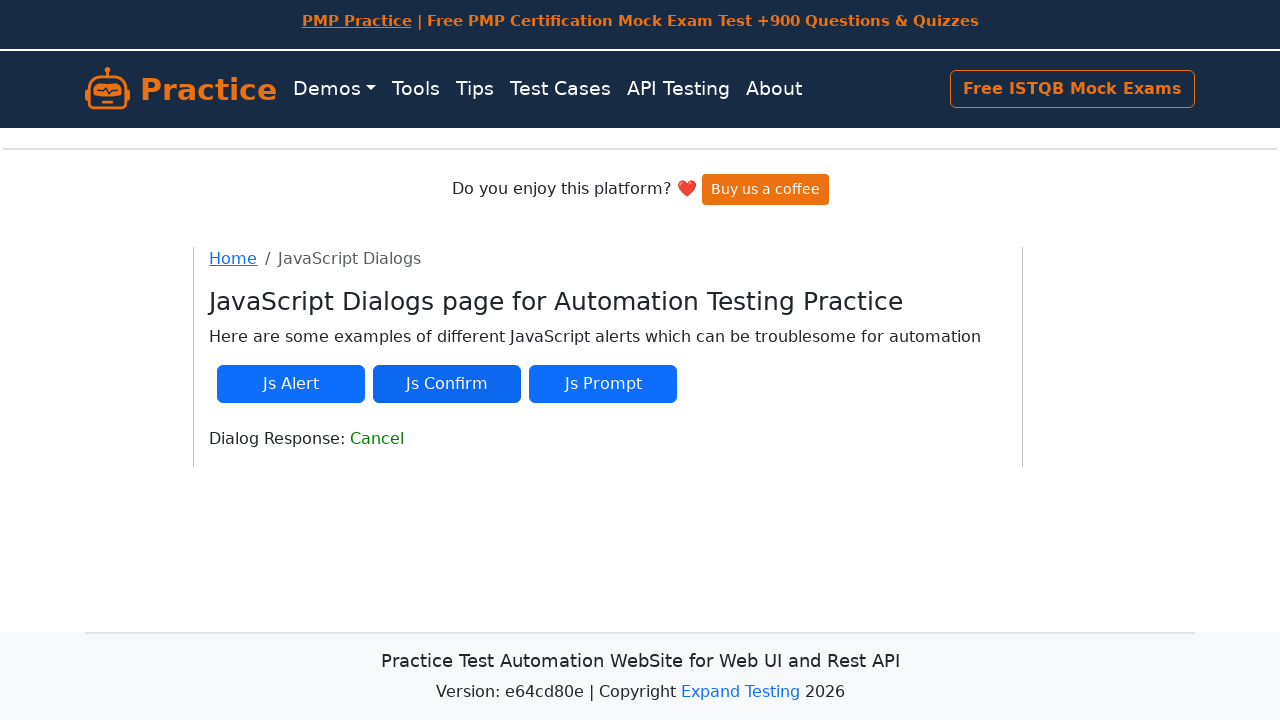

Set up dialog handler to dismiss alerts
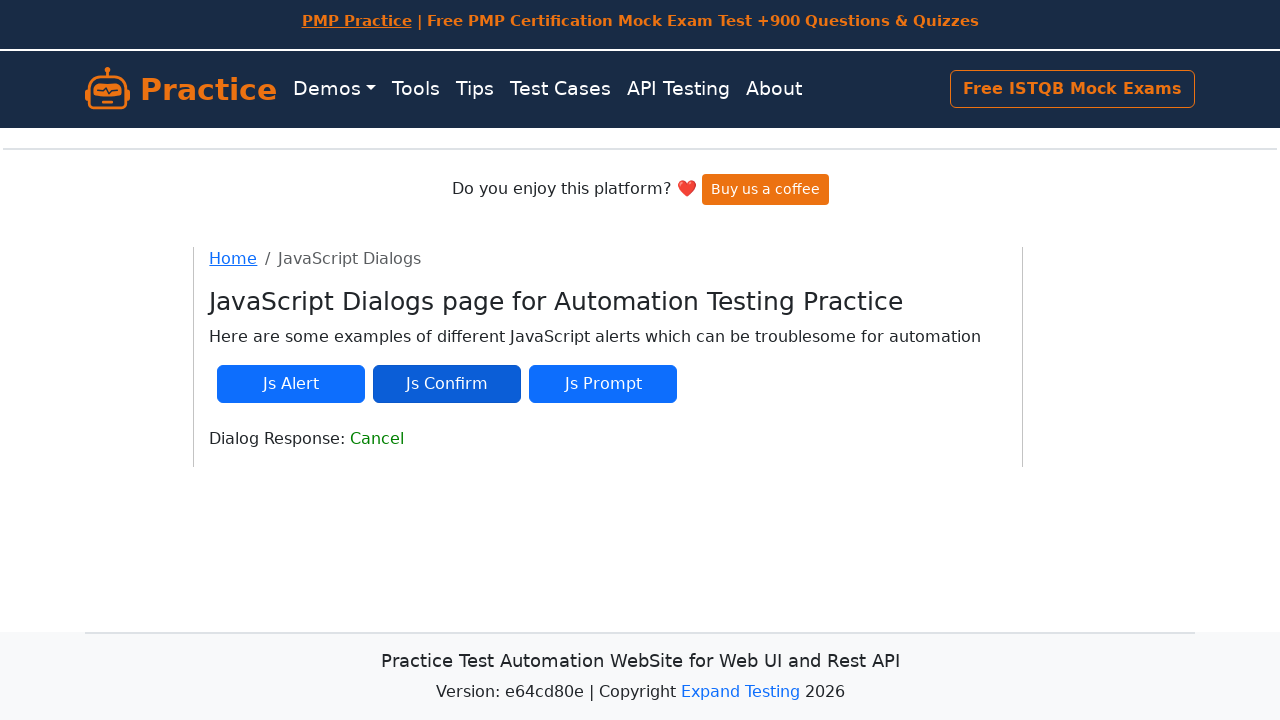

Set up one-time dialog handler to dismiss the next alert
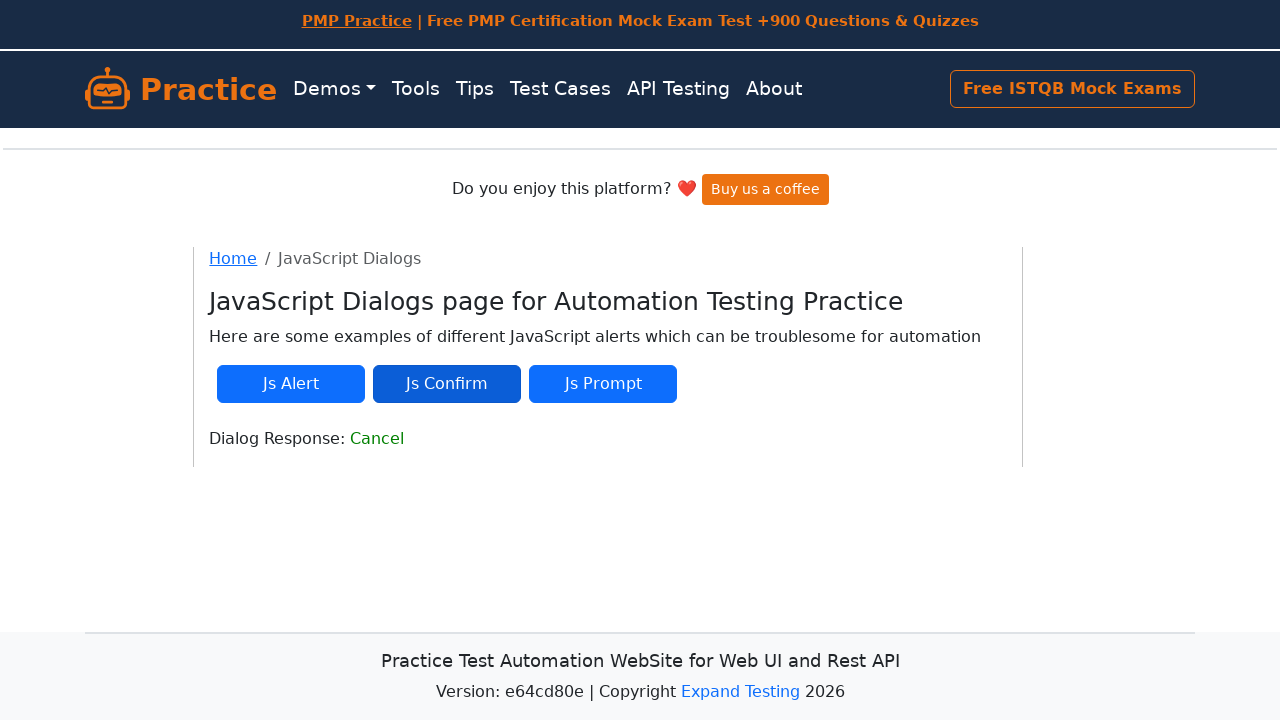

Clicked the JS confirm button again with dialog handler ready at (447, 384) on button#js-confirm
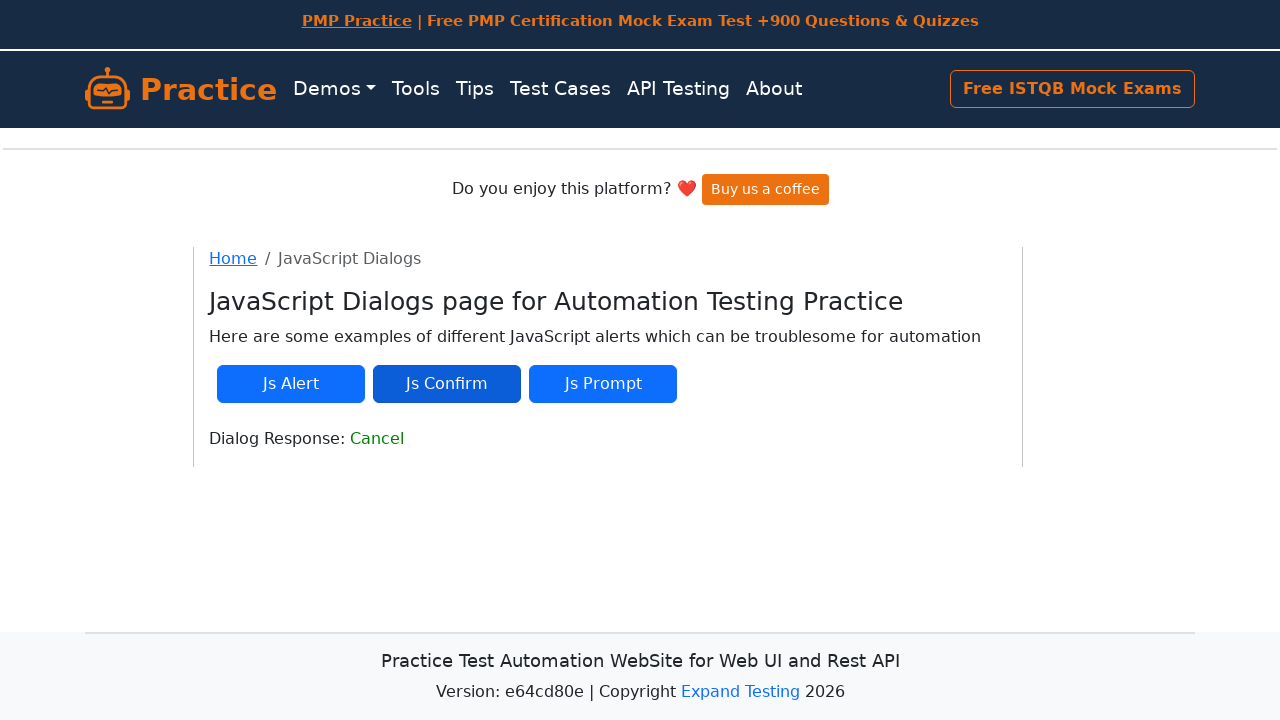

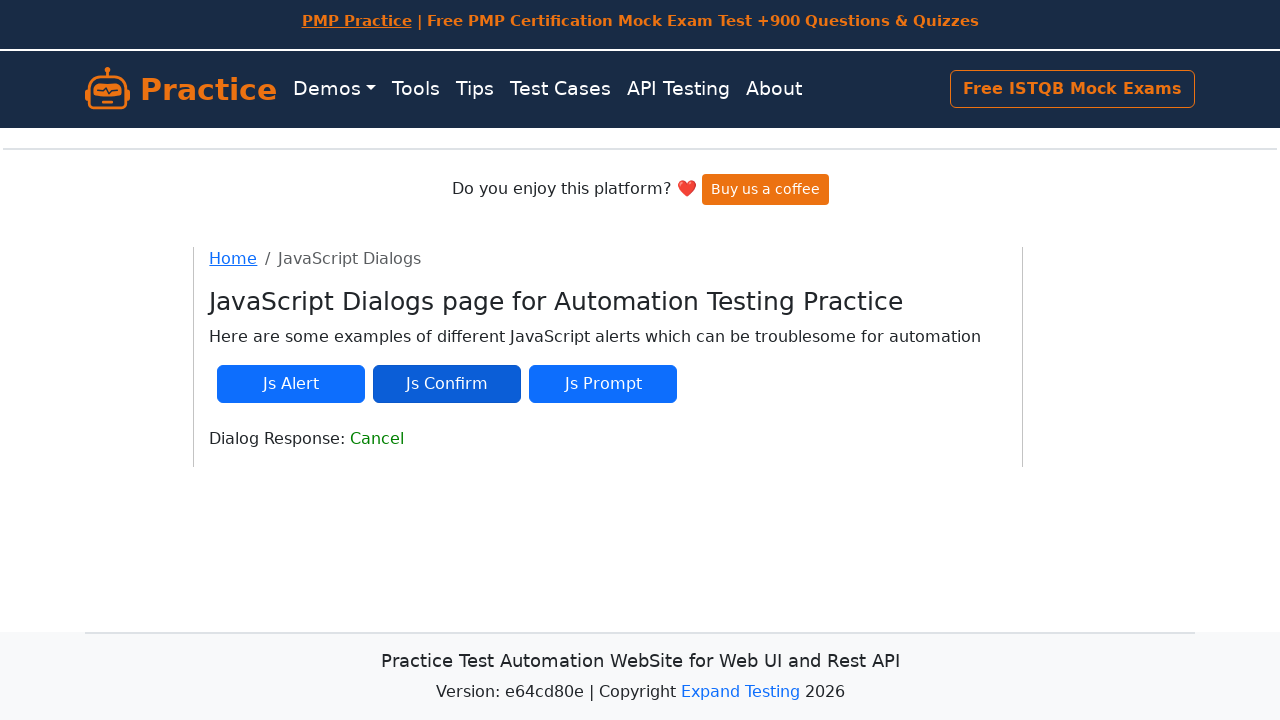